Tests scrolling functionality by scrolling to the footer and verifying scroll position changes

Starting URL: https://webdriver.io/

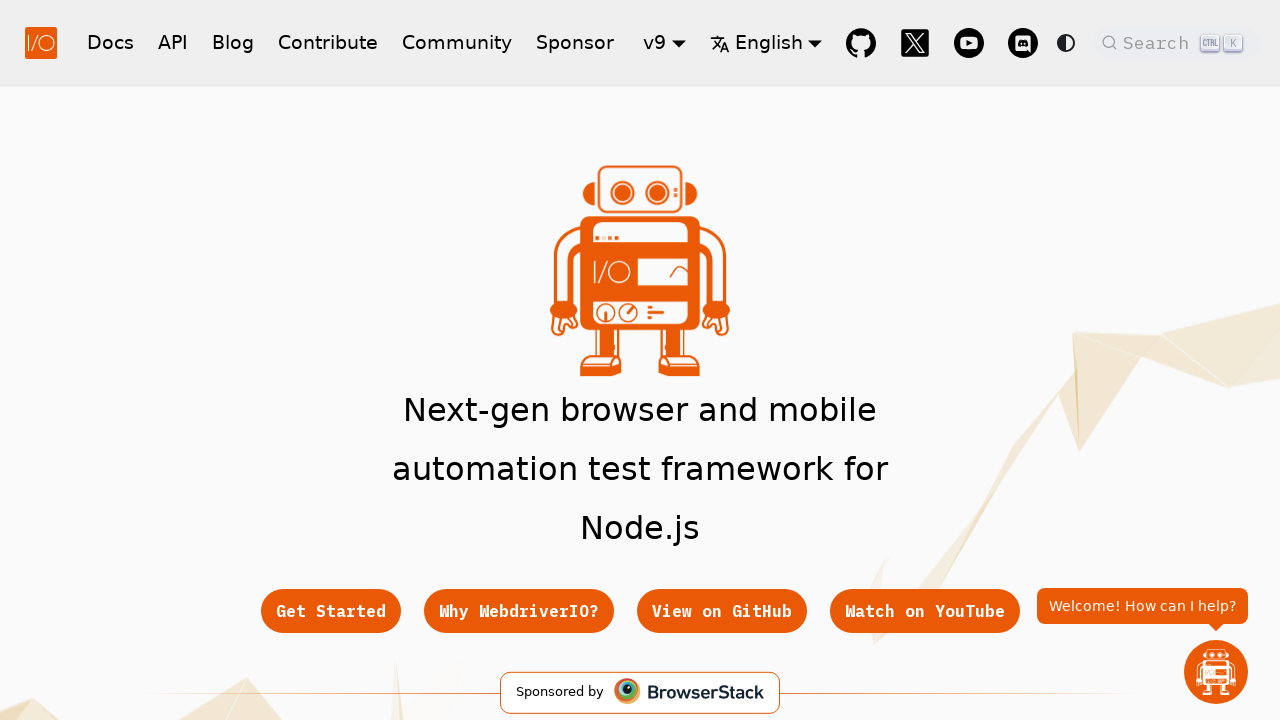

Evaluated initial scroll position
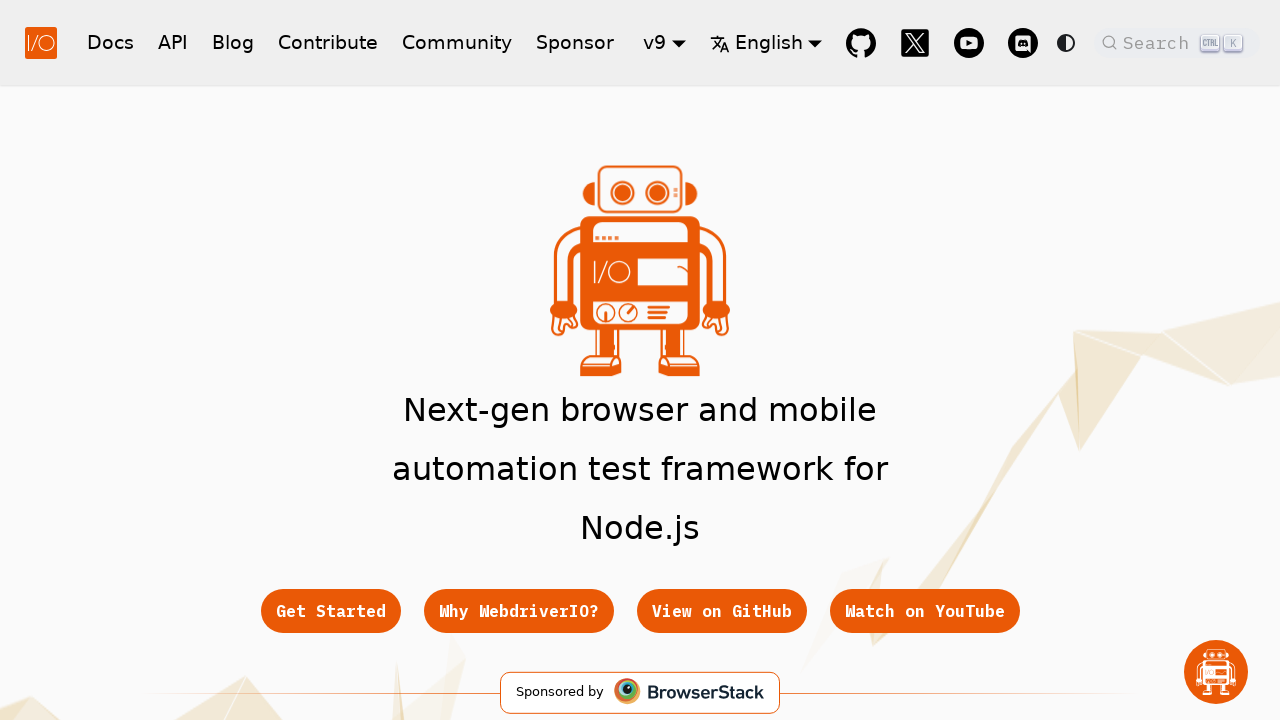

Verified initial scroll position is at top [0, 0]
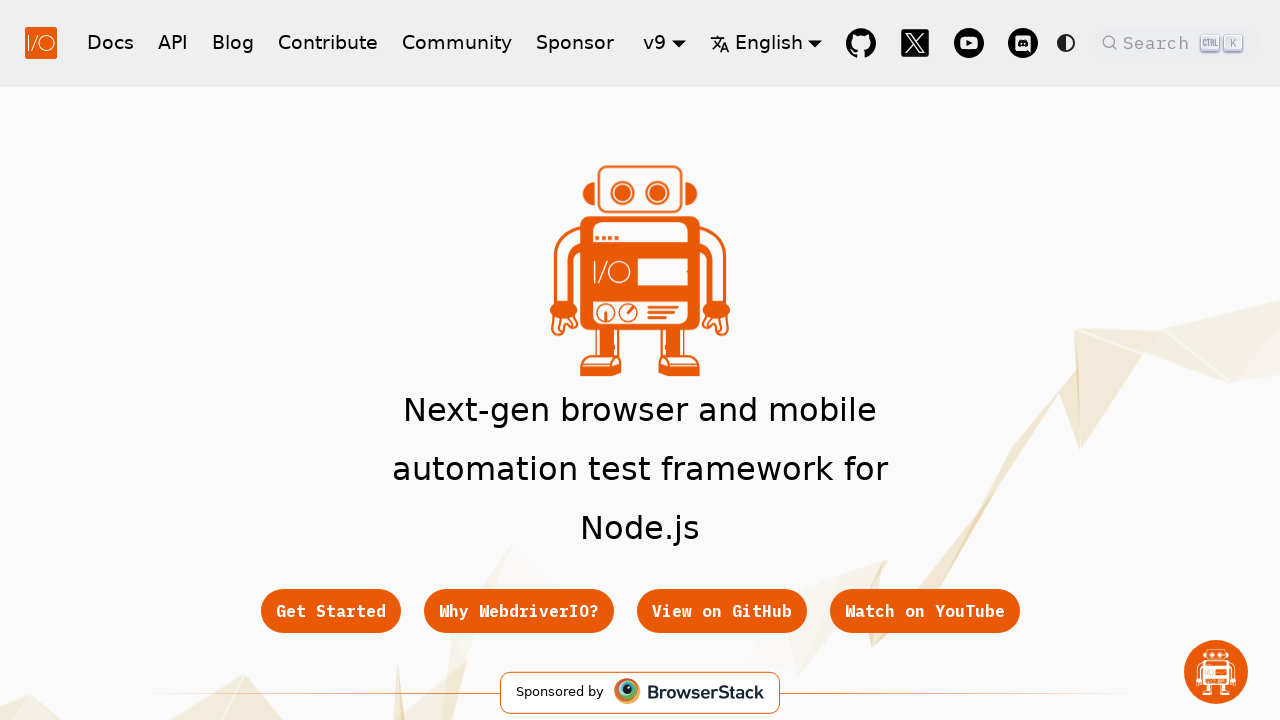

Scrolled footer into view
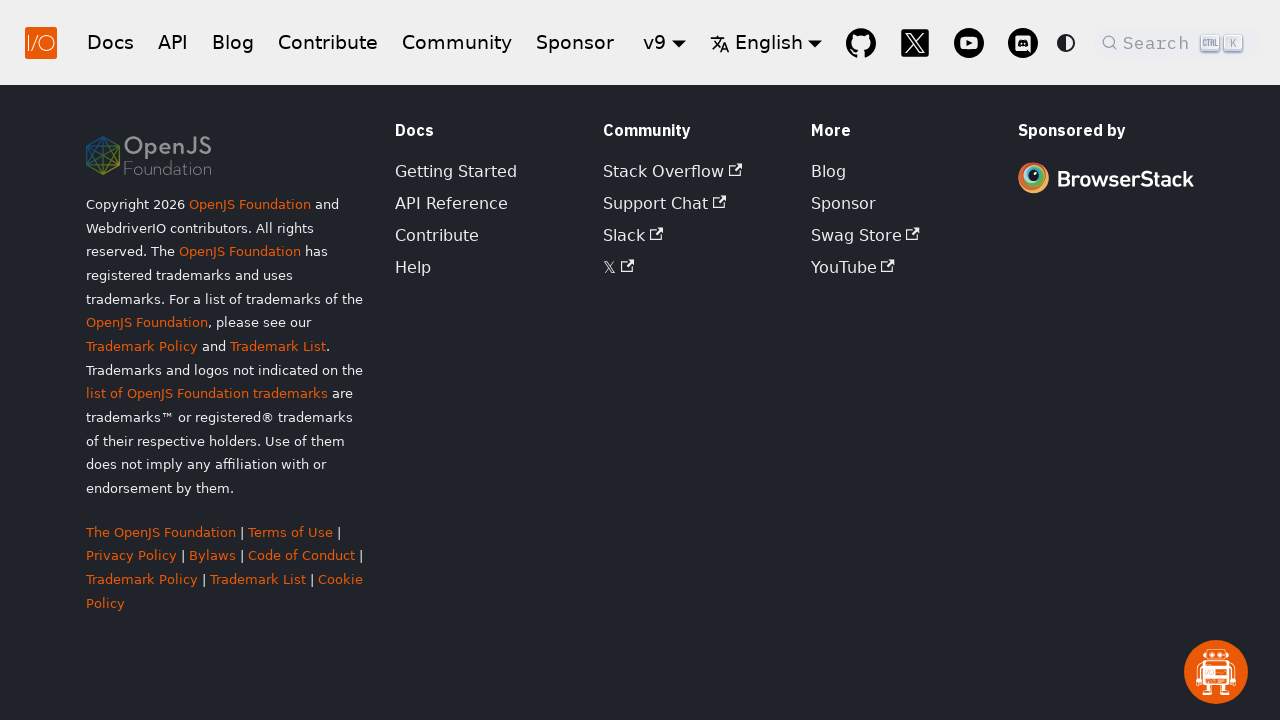

Evaluated scroll position after scrolling to footer
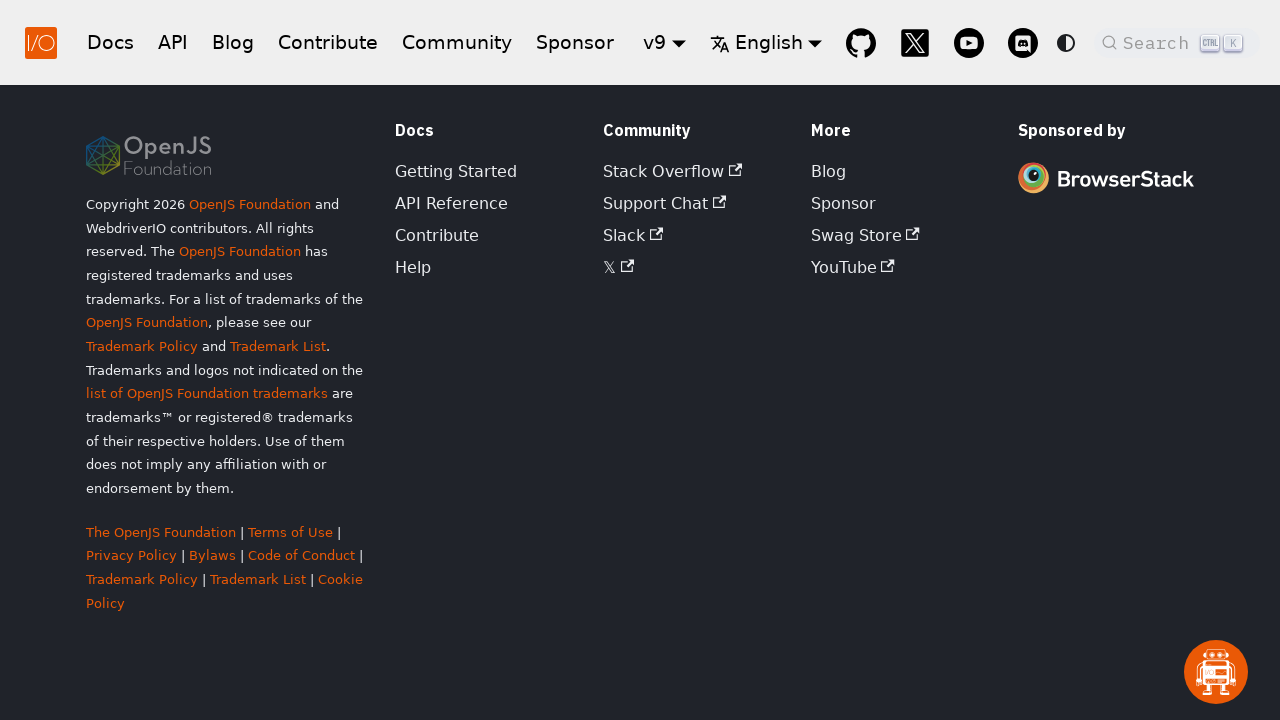

Verified scroll position changed - vertical scroll is greater than 100
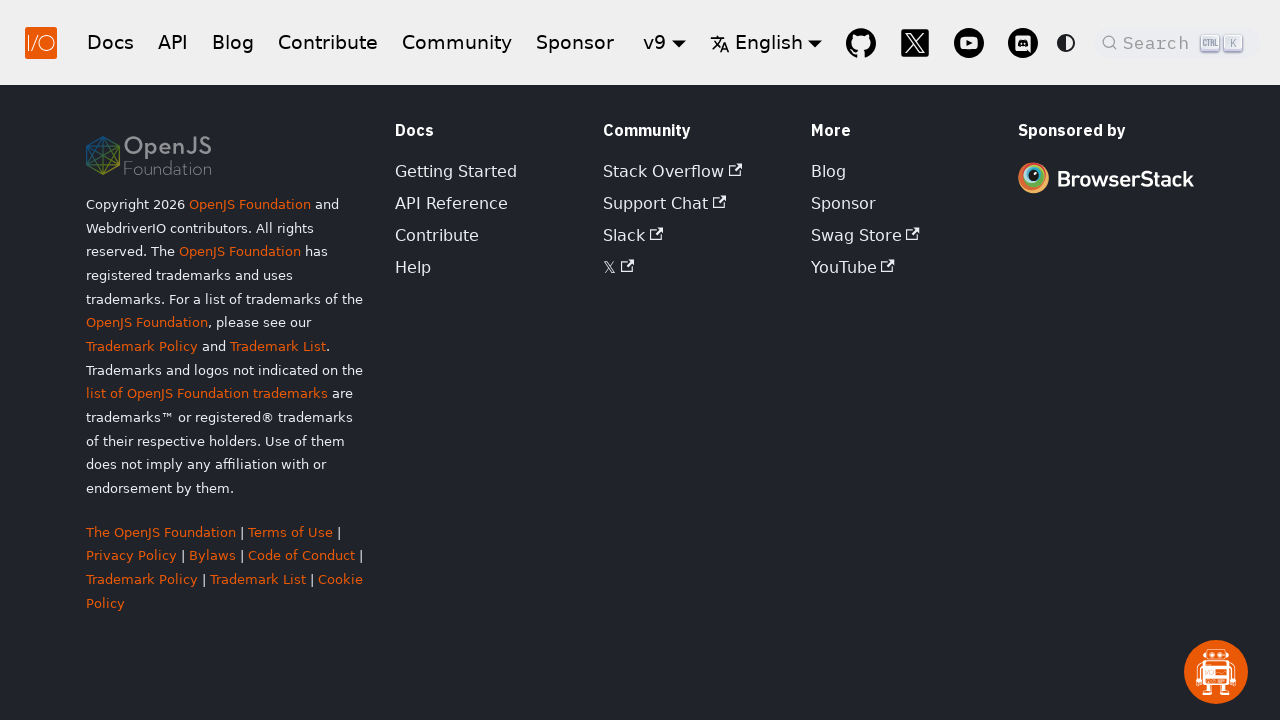

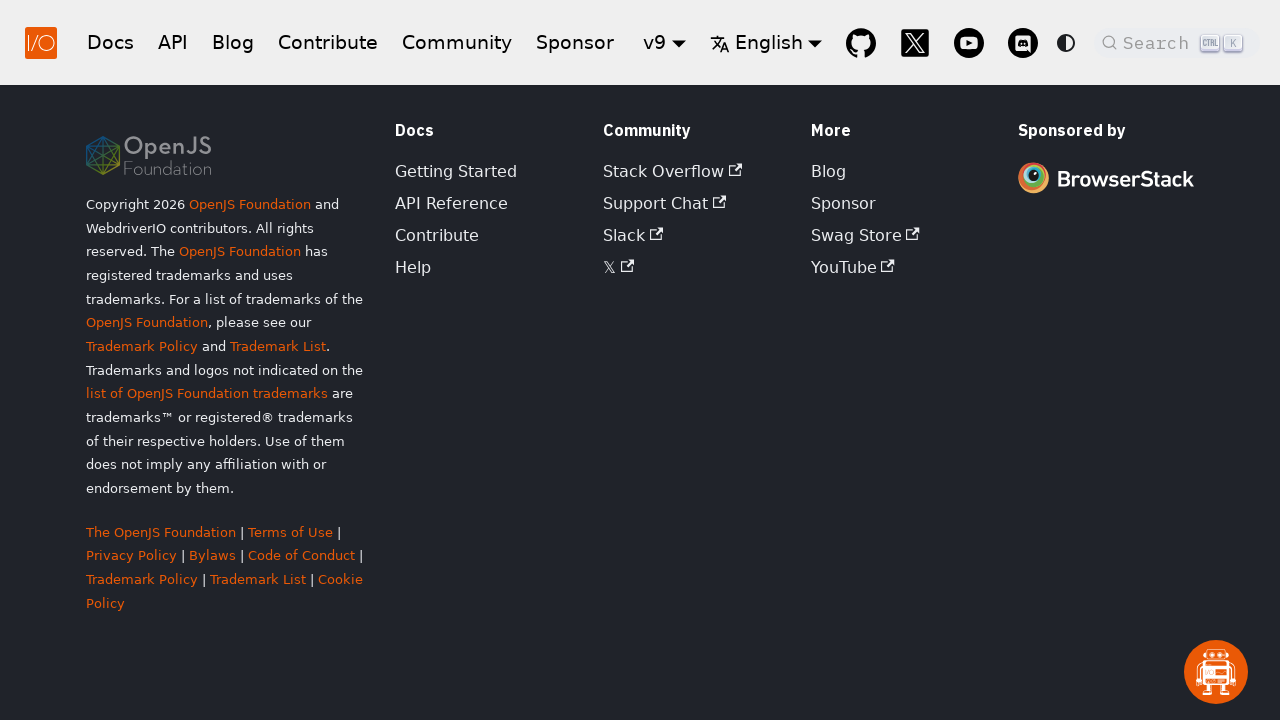